Tests copy and paste functionality using keyboard shortcuts on a textarea element

Starting URL: https://clipboardjs.com/

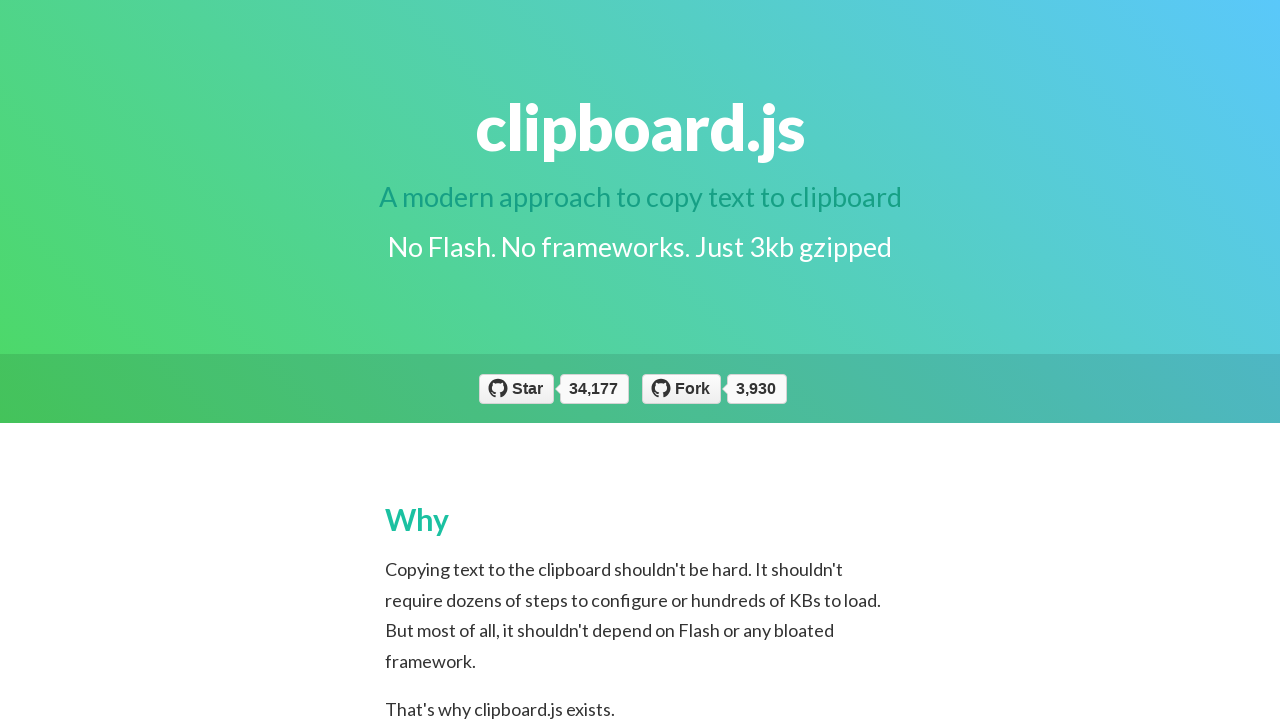

Clicked on textarea to focus it at (638, 361) on #bar
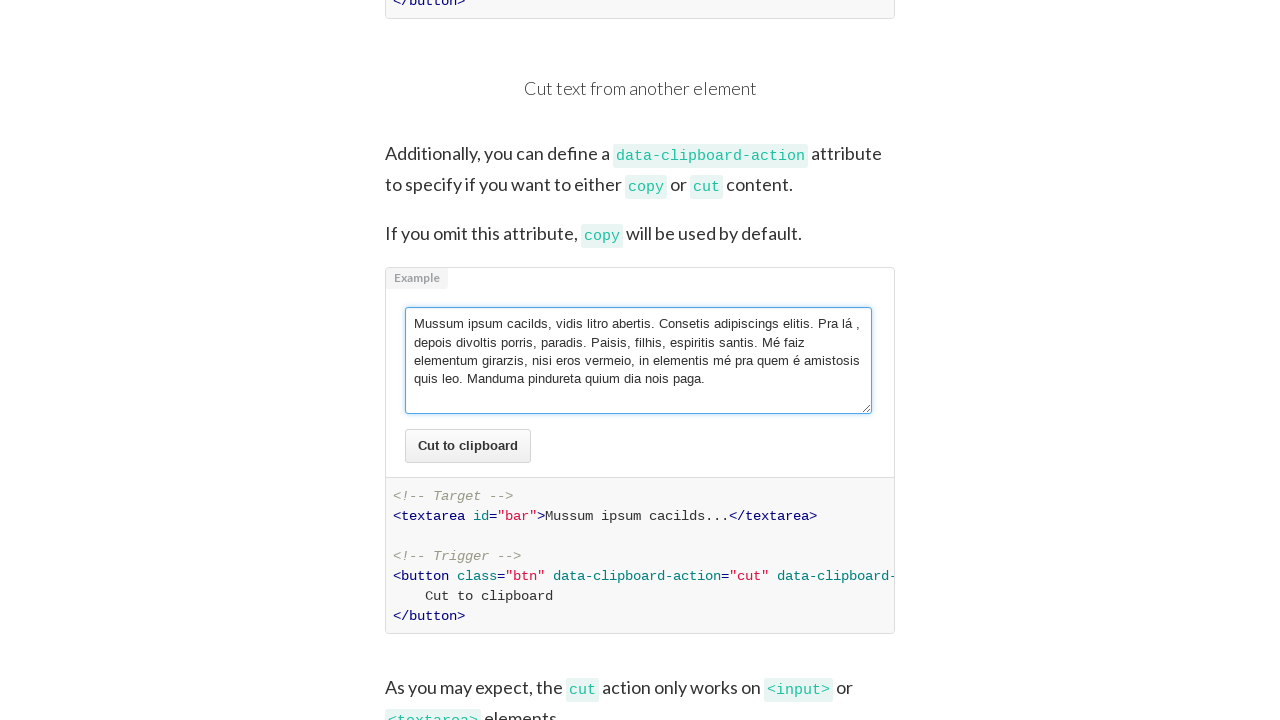

Selected all text in textarea using Ctrl+A
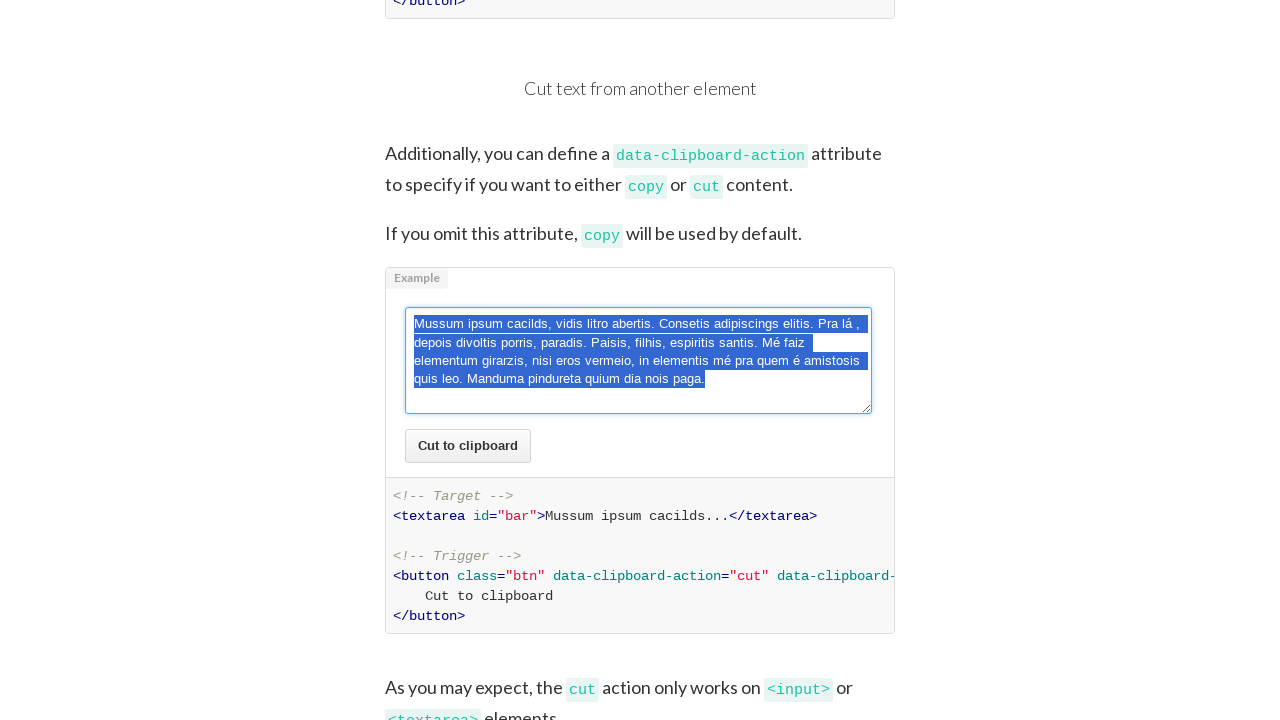

Cut selected text using Ctrl+X
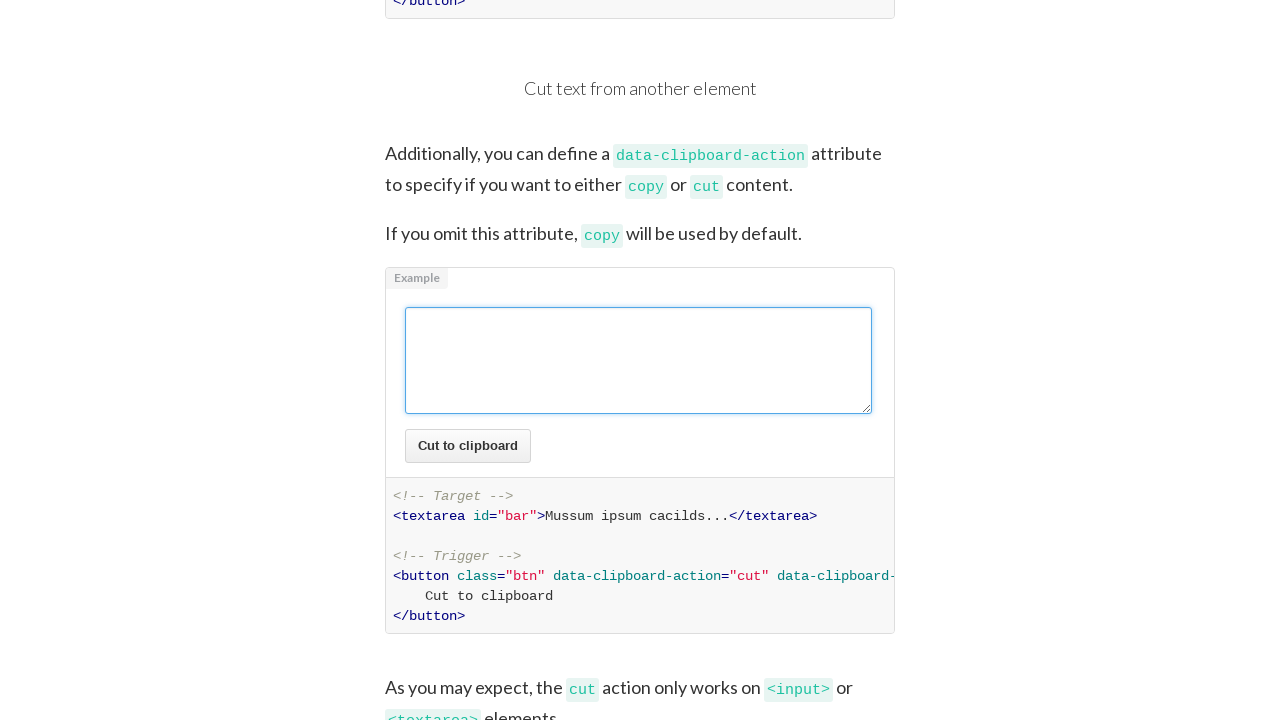

Pasted text back using Ctrl+V
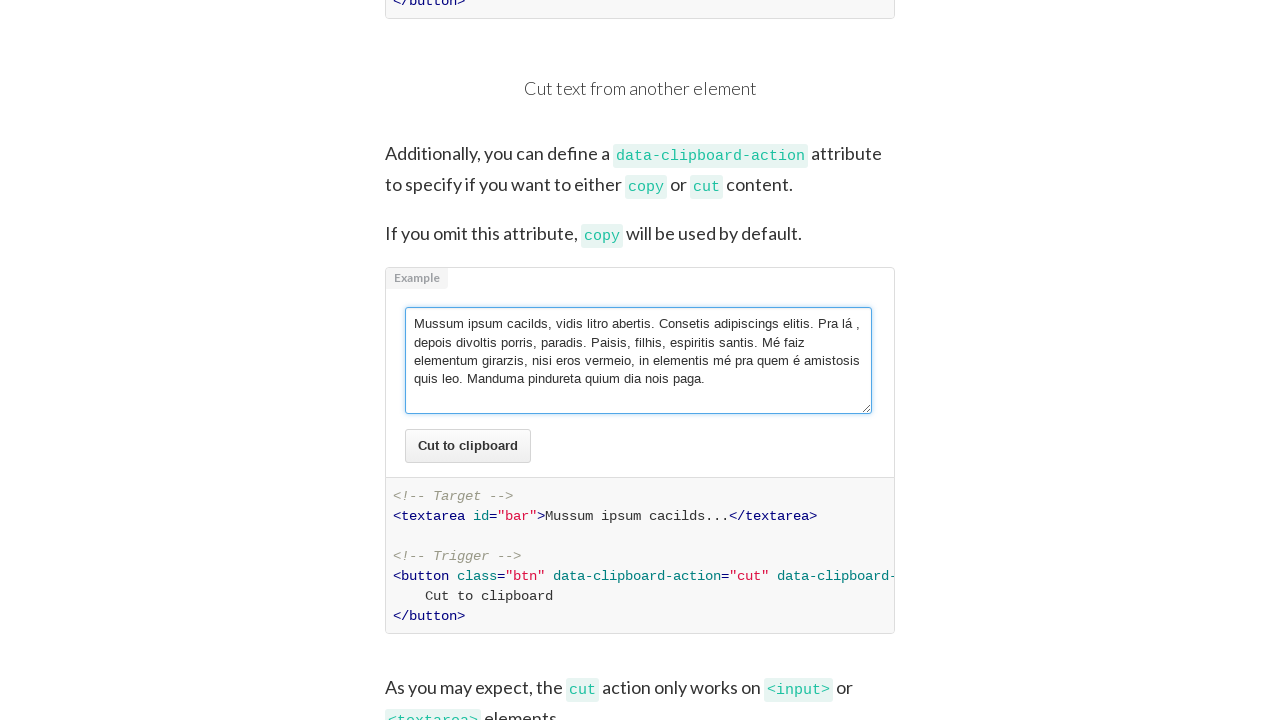

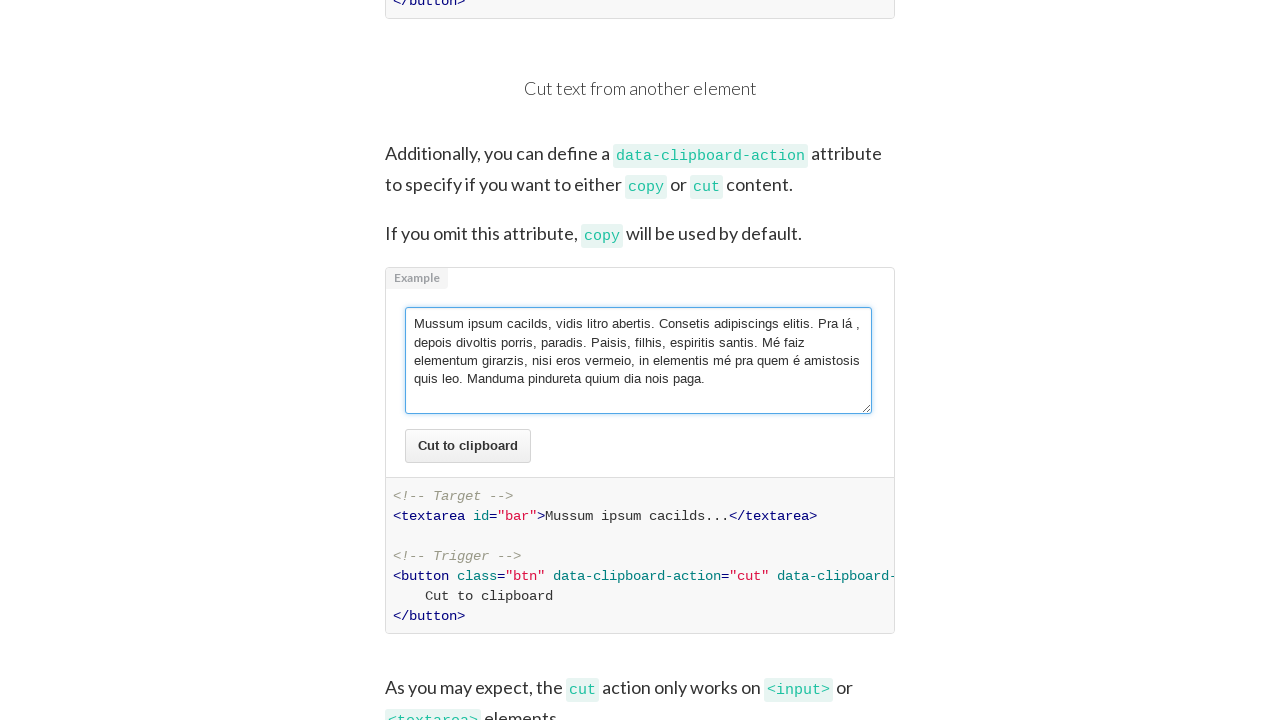